Tests checkbox and radio button selection on a form with multiple health-related fields, including selecting/deselecting specific options and verifying their state

Starting URL: https://automationfc.github.io/multiple-fields/

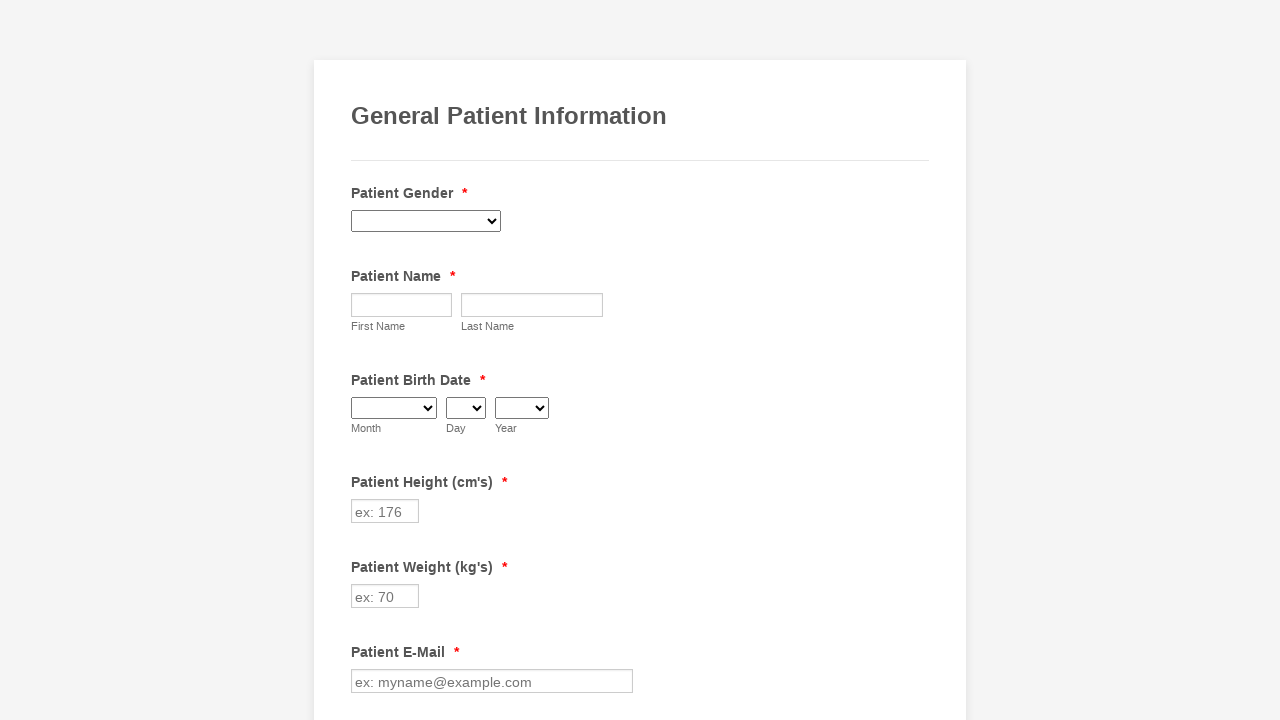

Checked 'Cancer' checkbox at (362, 360) on xpath=//input[@value='Cancer']
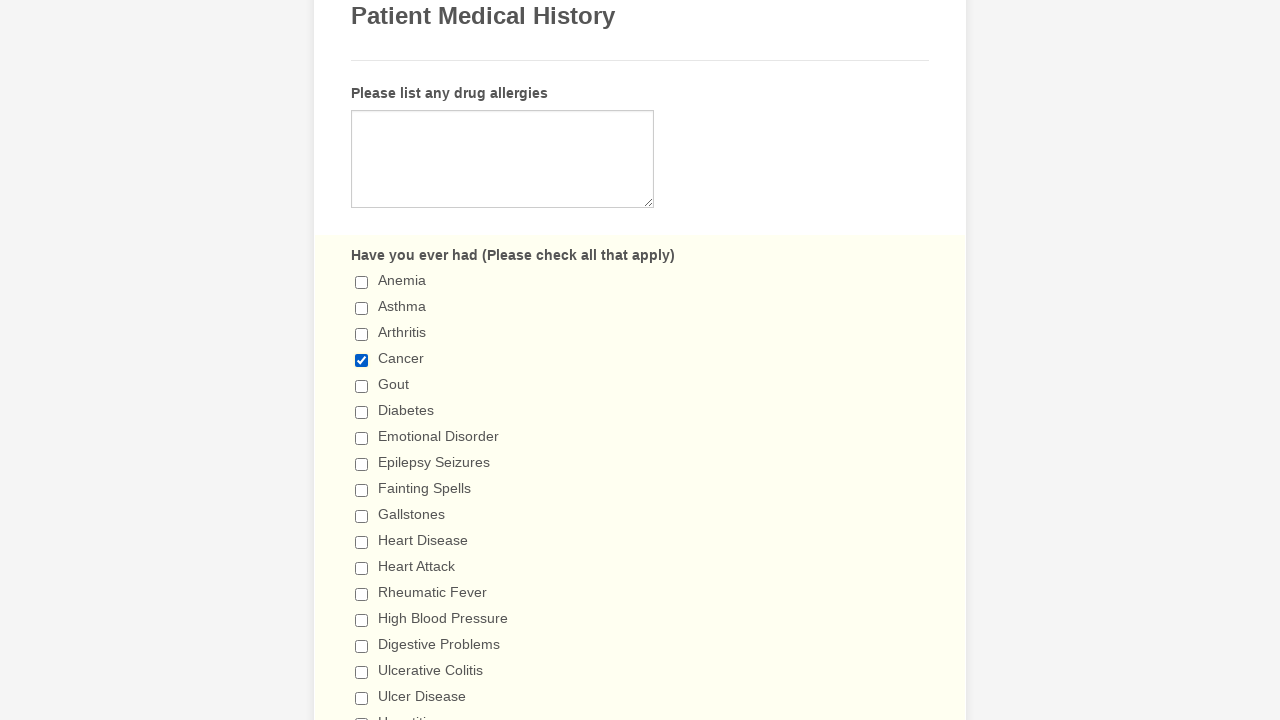

Checked 'Fainting Spells' checkbox at (362, 490) on xpath=//input[@value='Fainting Spells']
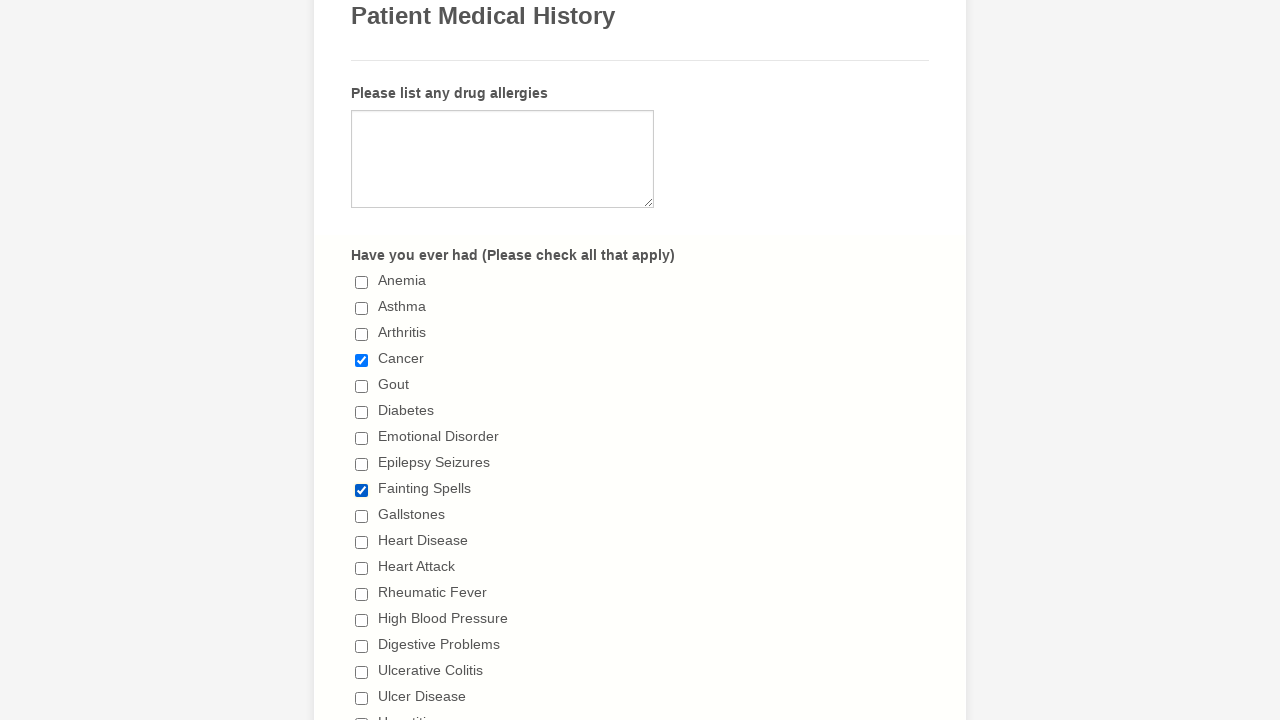

Selected '5+ days' radio button at (362, 361) on xpath=//input[@value='5+ days']
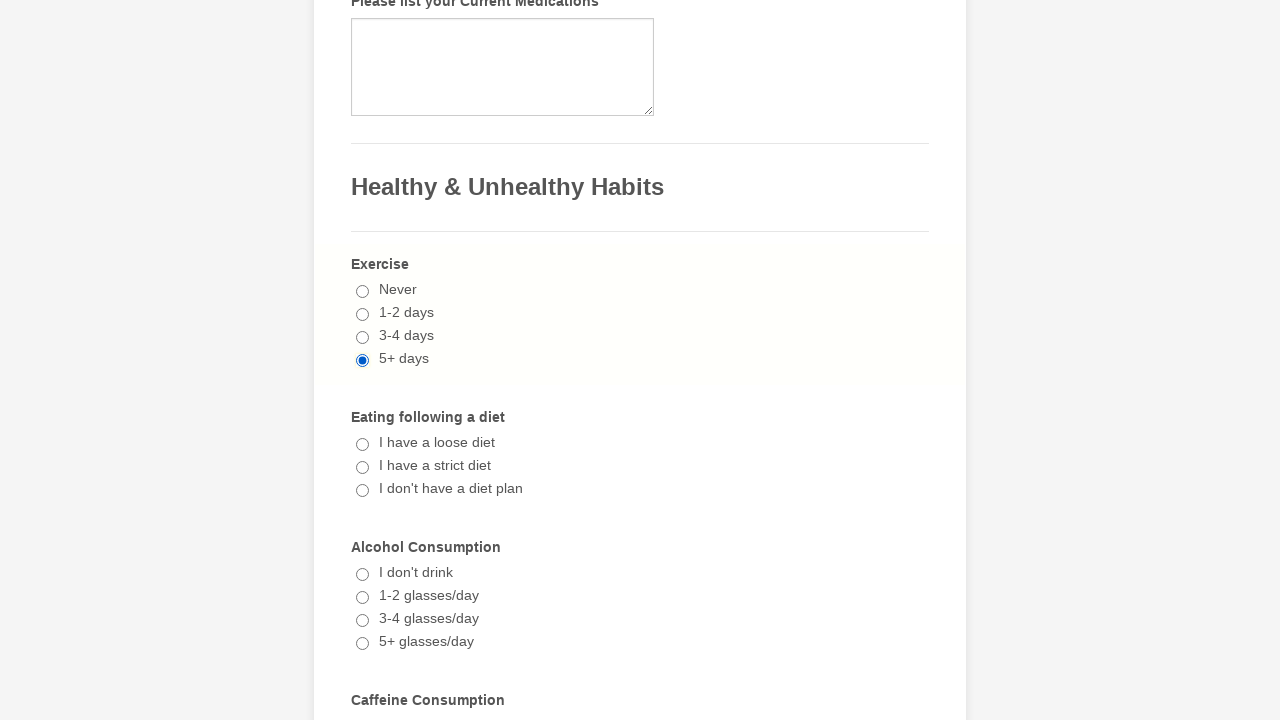

Selected '1-2 cups/day' radio button at (362, 361) on xpath=//input[@value='1-2 cups/day']
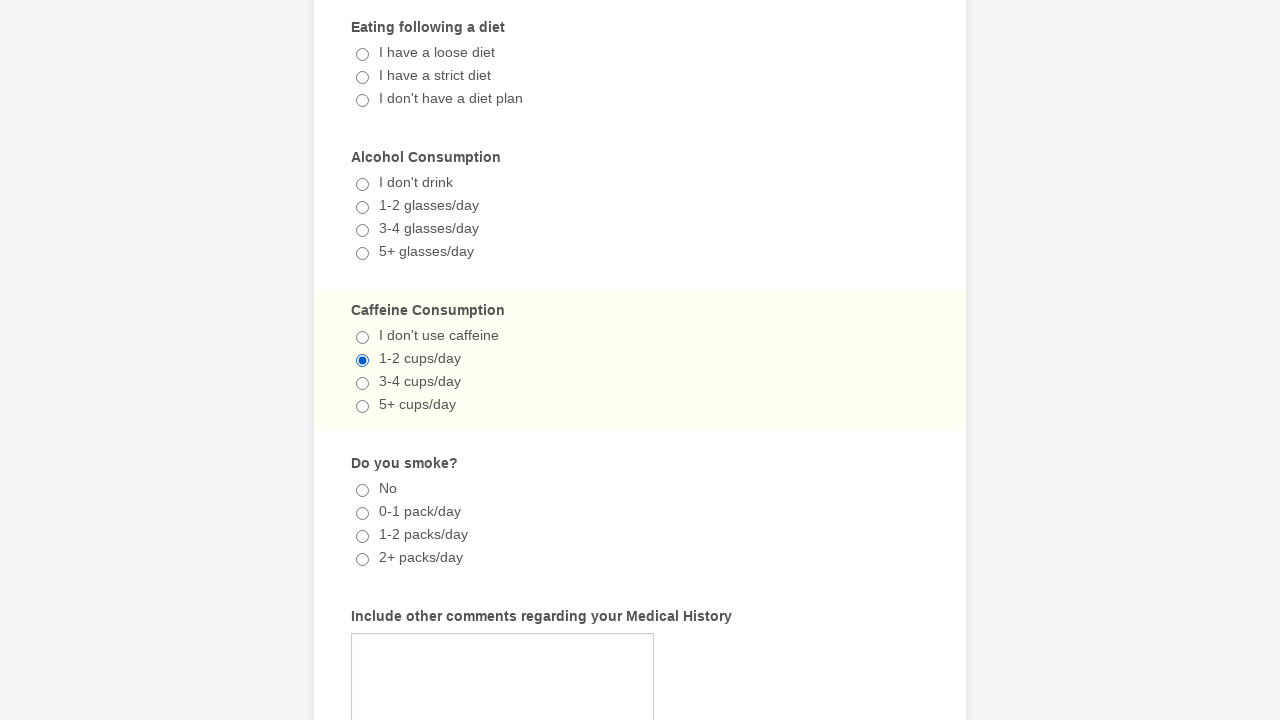

Unchecked 'Cancer' checkbox at (362, 360) on xpath=//input[@value='Cancer']
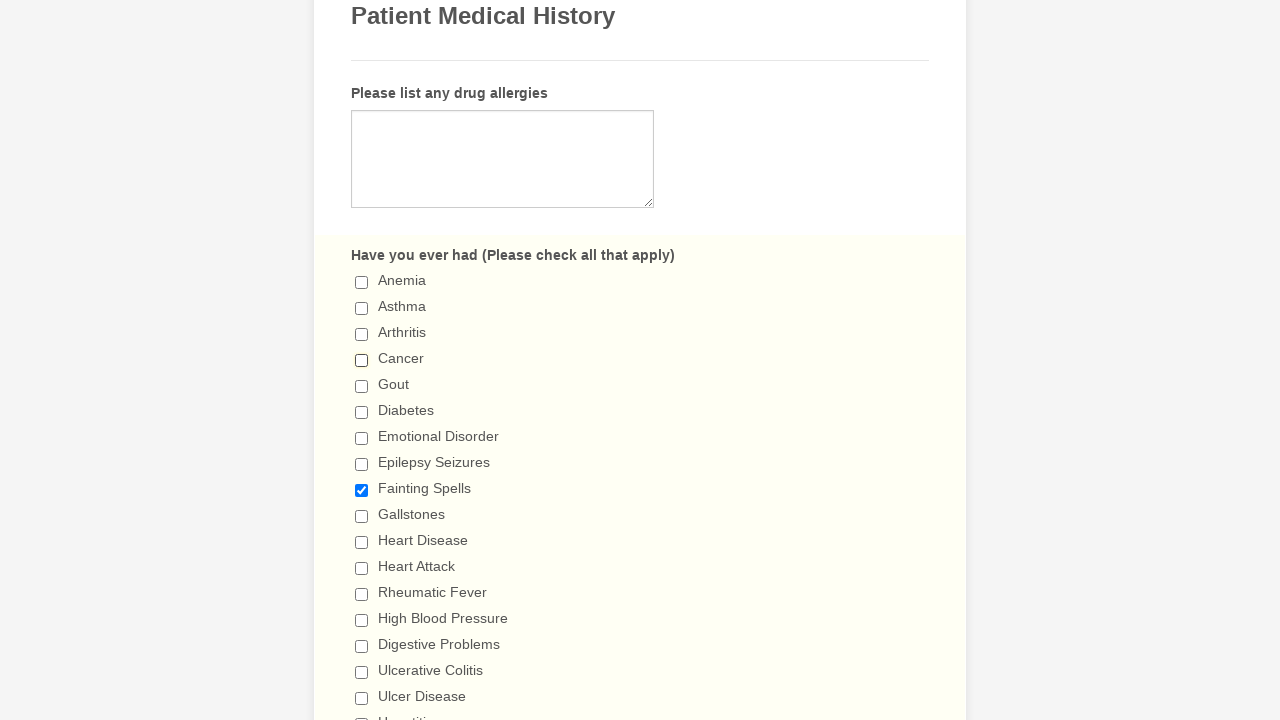

Unchecked 'Fainting Spells' checkbox at (362, 490) on xpath=//input[@value='Fainting Spells']
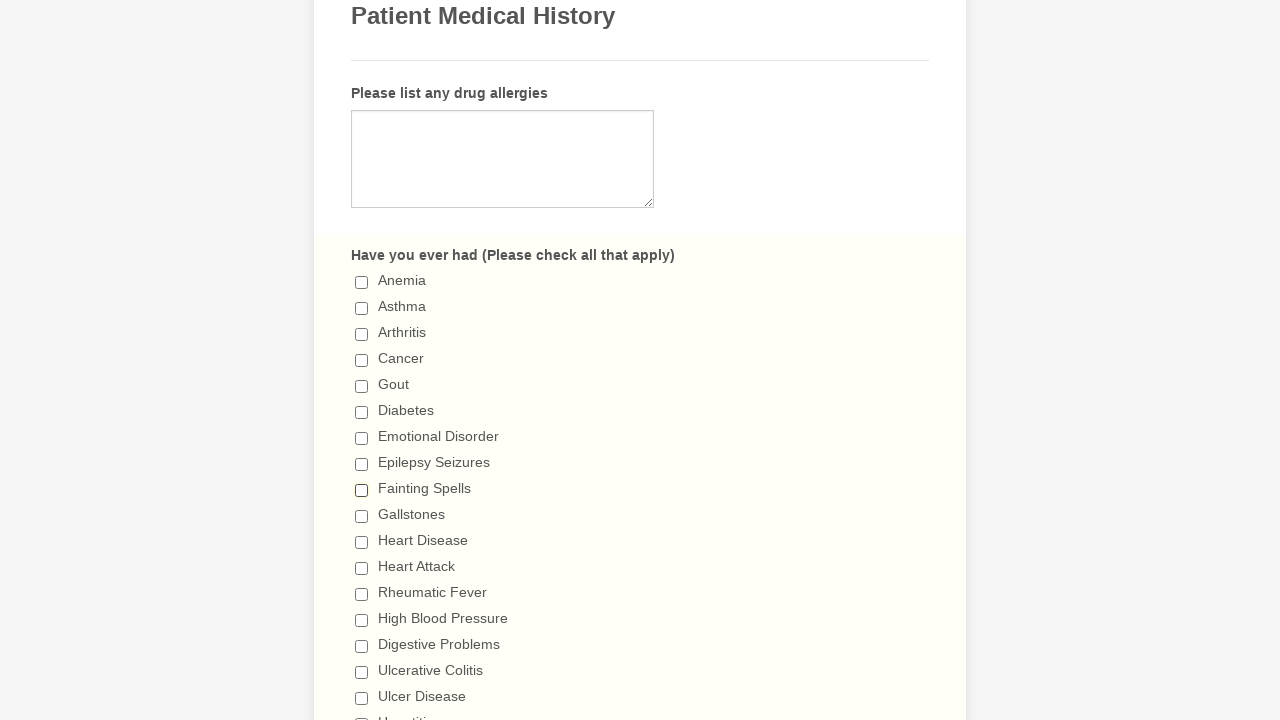

Re-selected '5+ days' radio button at (362, 361) on xpath=//input[@value='5+ days']
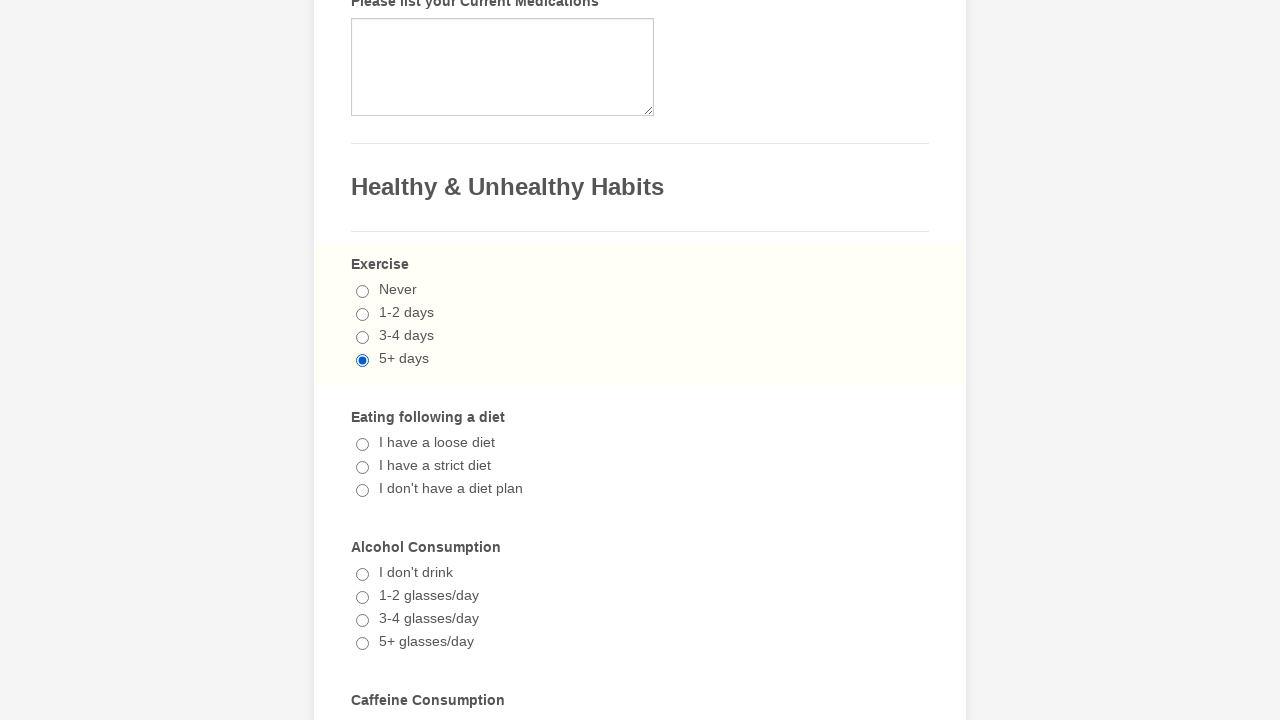

Re-selected '1-2 cups/day' radio button at (362, 361) on xpath=//input[@value='1-2 cups/day']
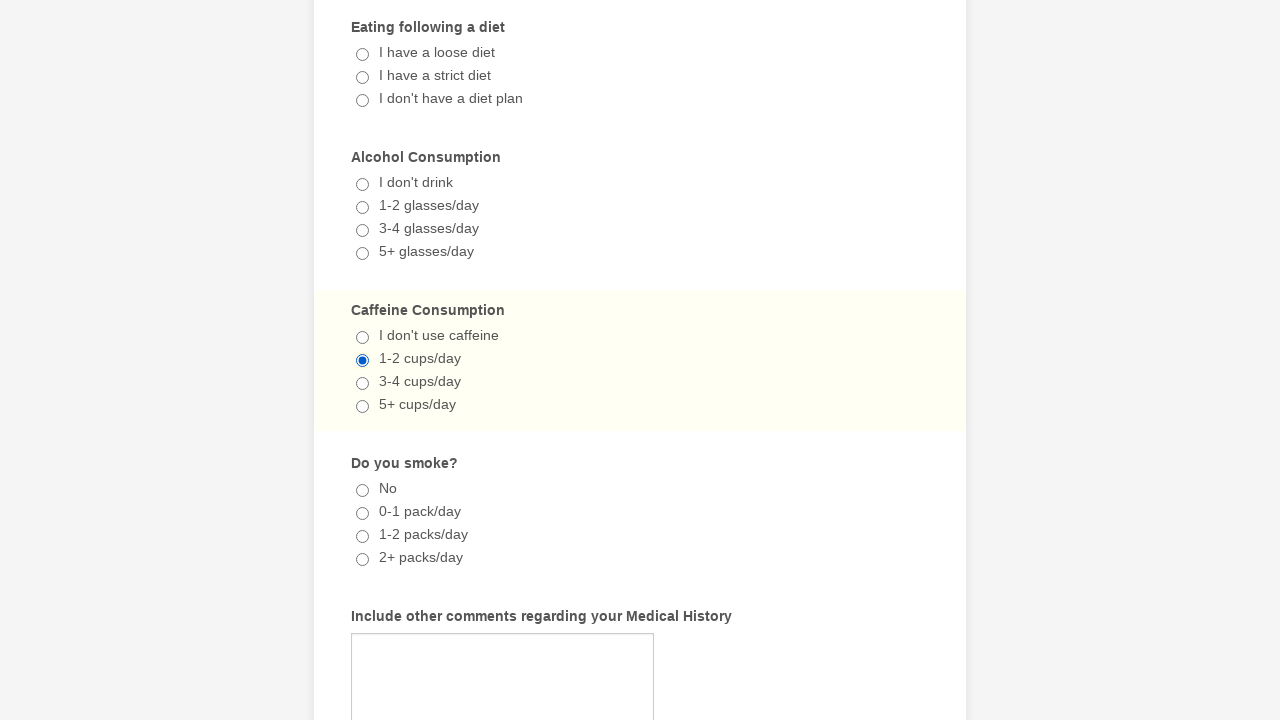

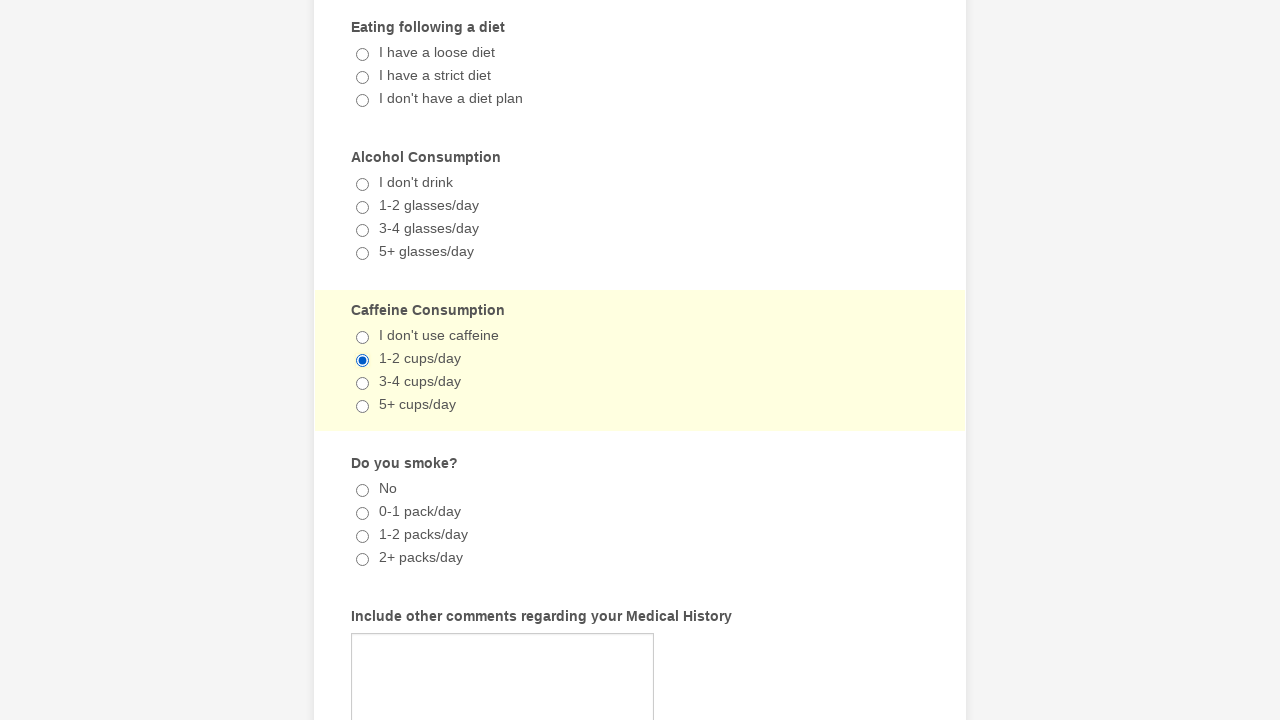